Tests drag and drop functionality on jQuery UI demo page by dragging an element into a droppable area within an iframe

Starting URL: https://jqueryui.com/droppable/

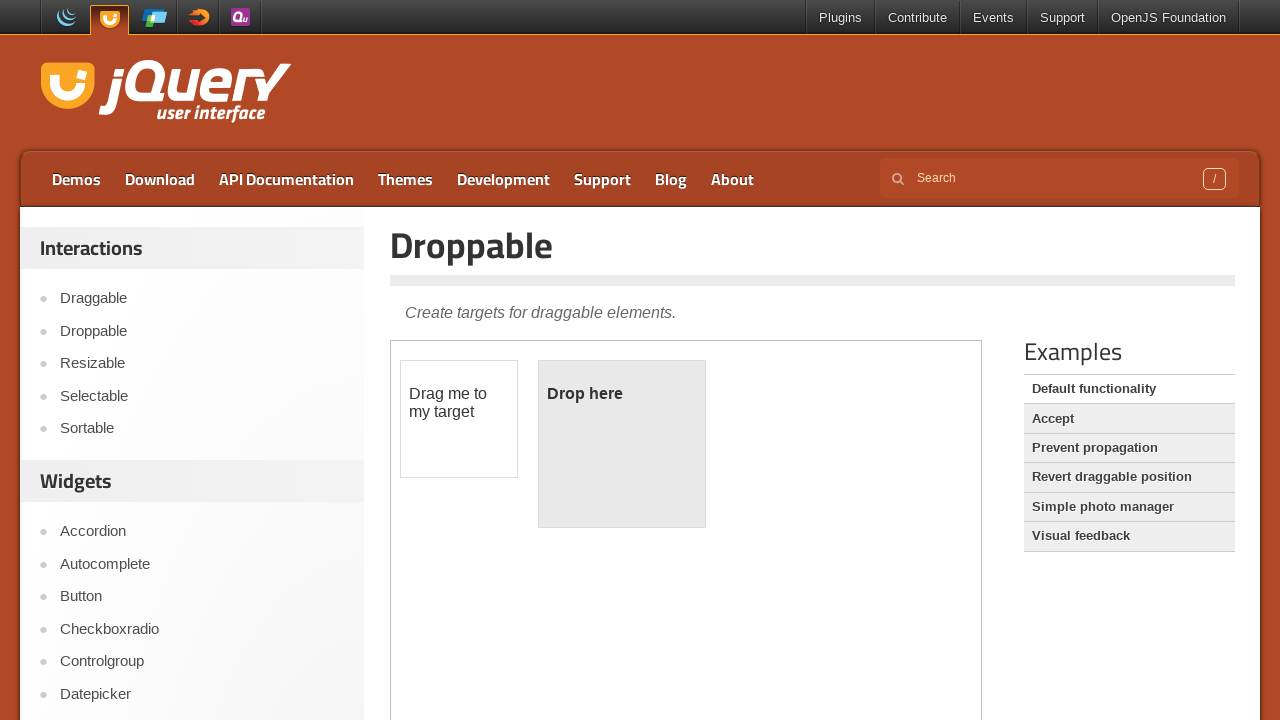

Navigated to jQuery UI droppable demo page
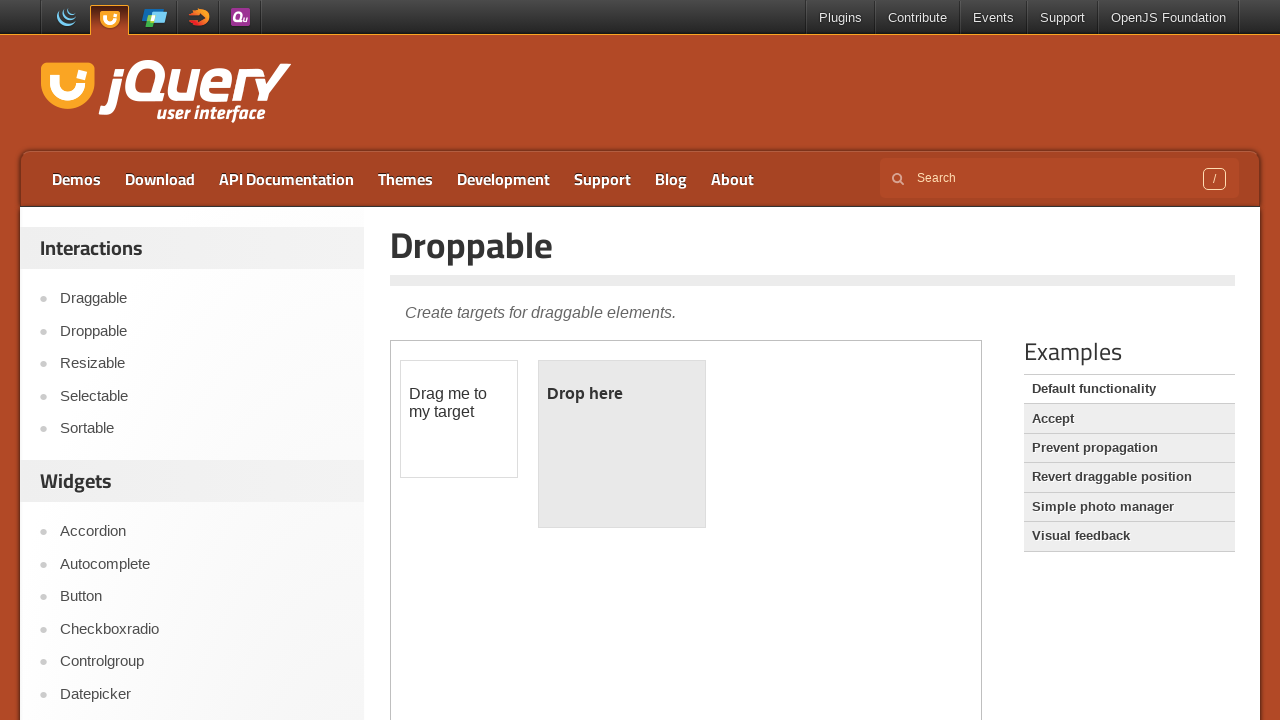

Located iframe containing drag and drop demo
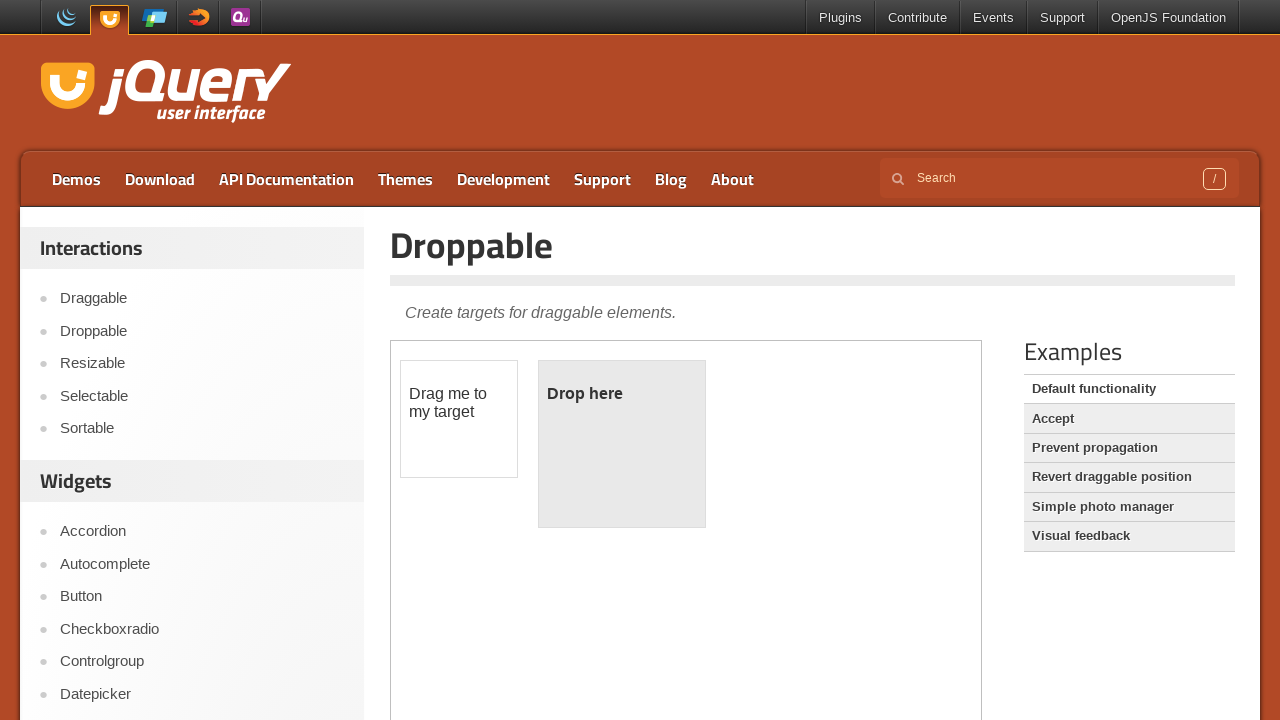

Located draggable element
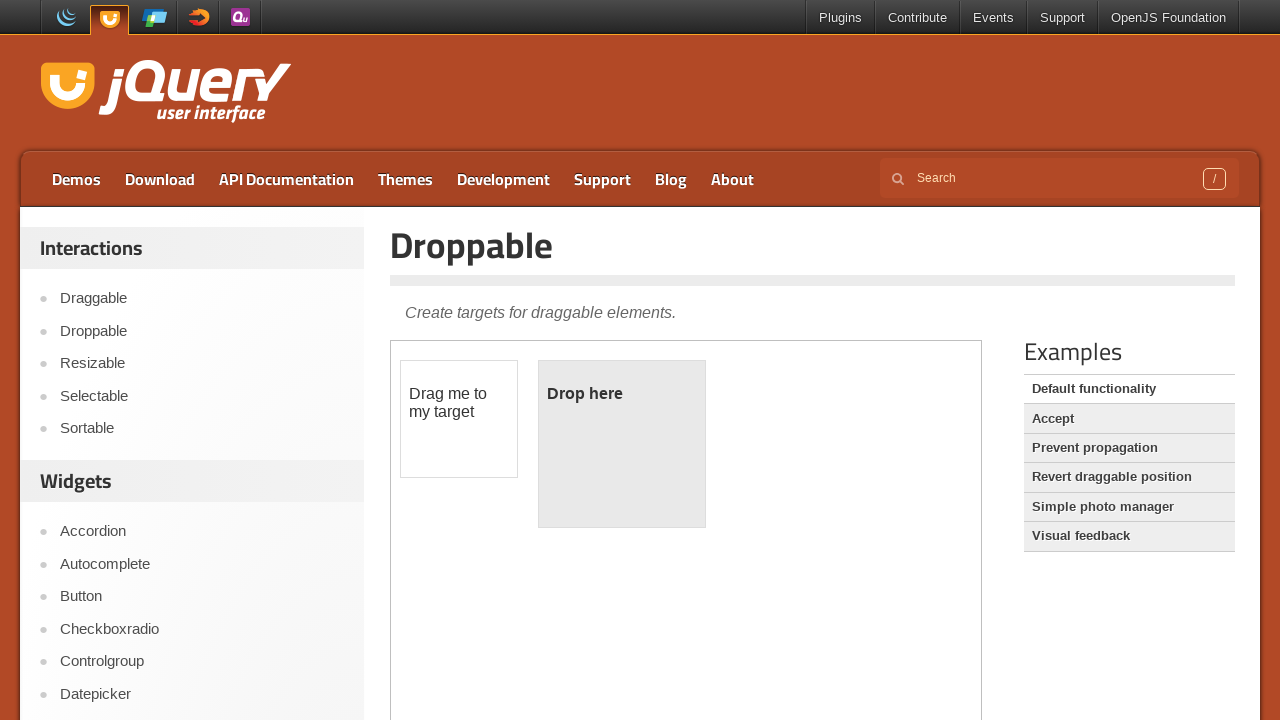

Located droppable element
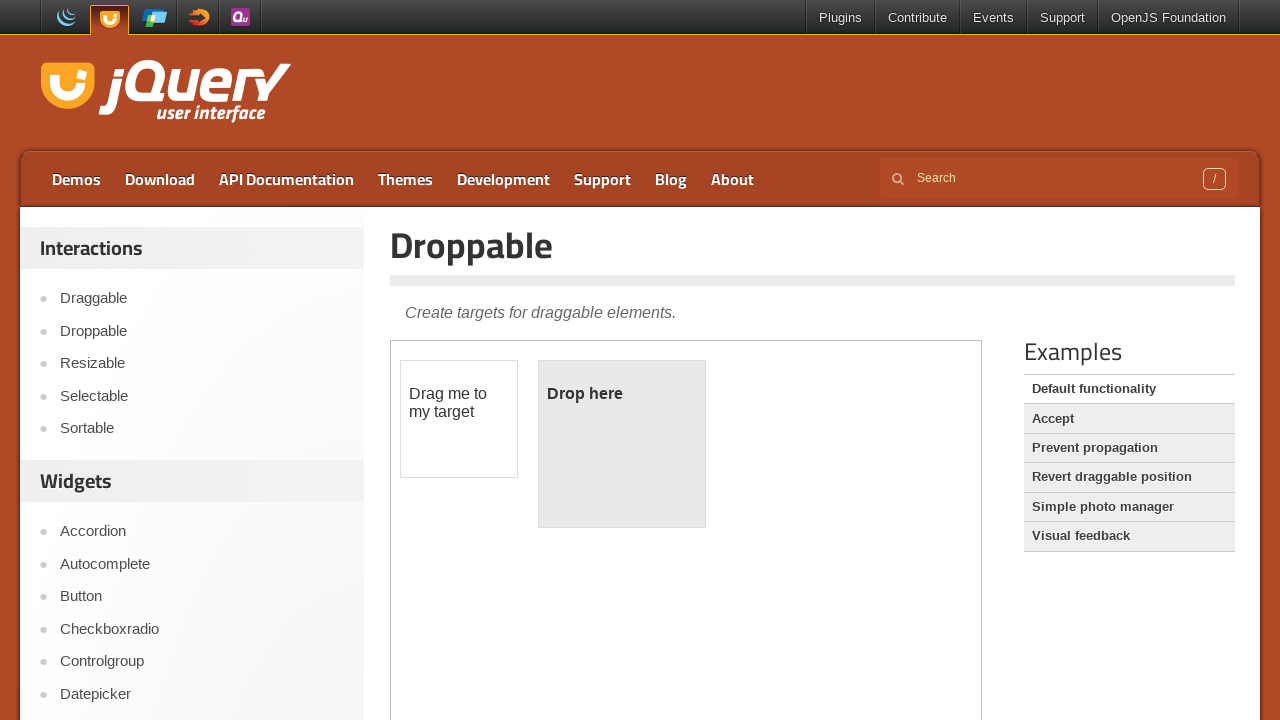

Dragged element into droppable area at (622, 444)
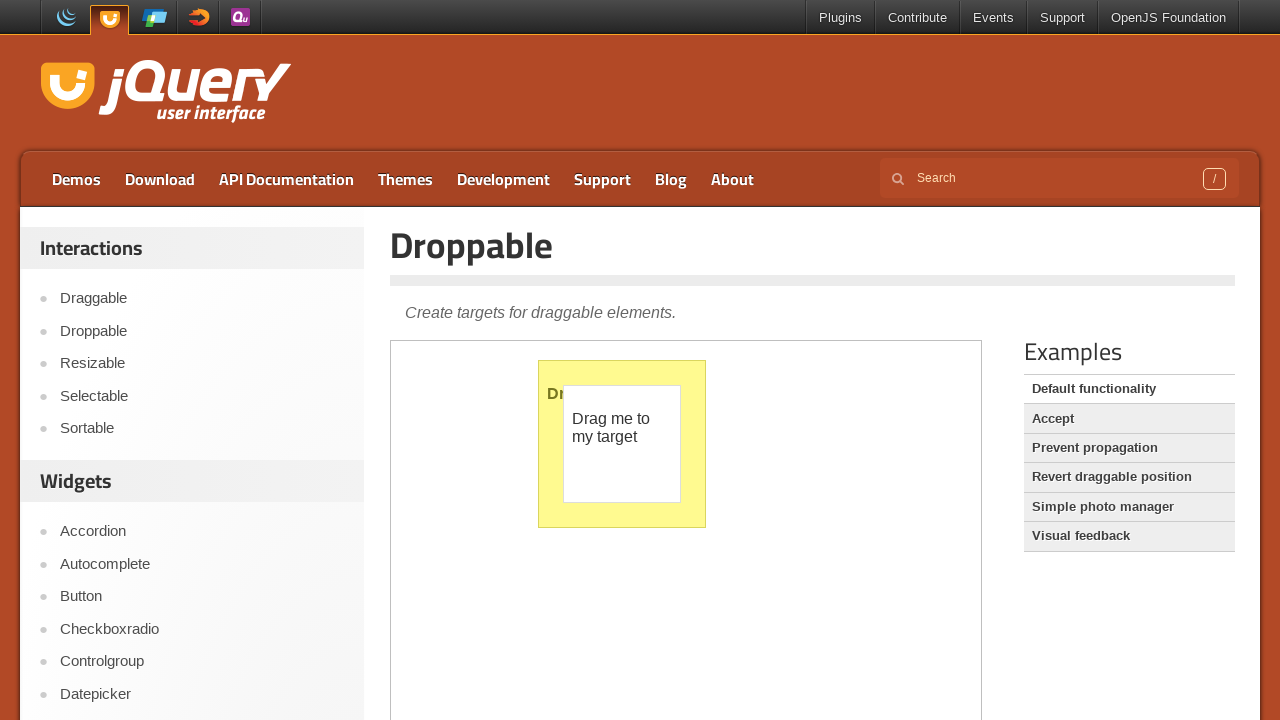

Clicked on Draggable link to navigate away from droppable demo at (1129, 477) on a:has-text('Draggable')
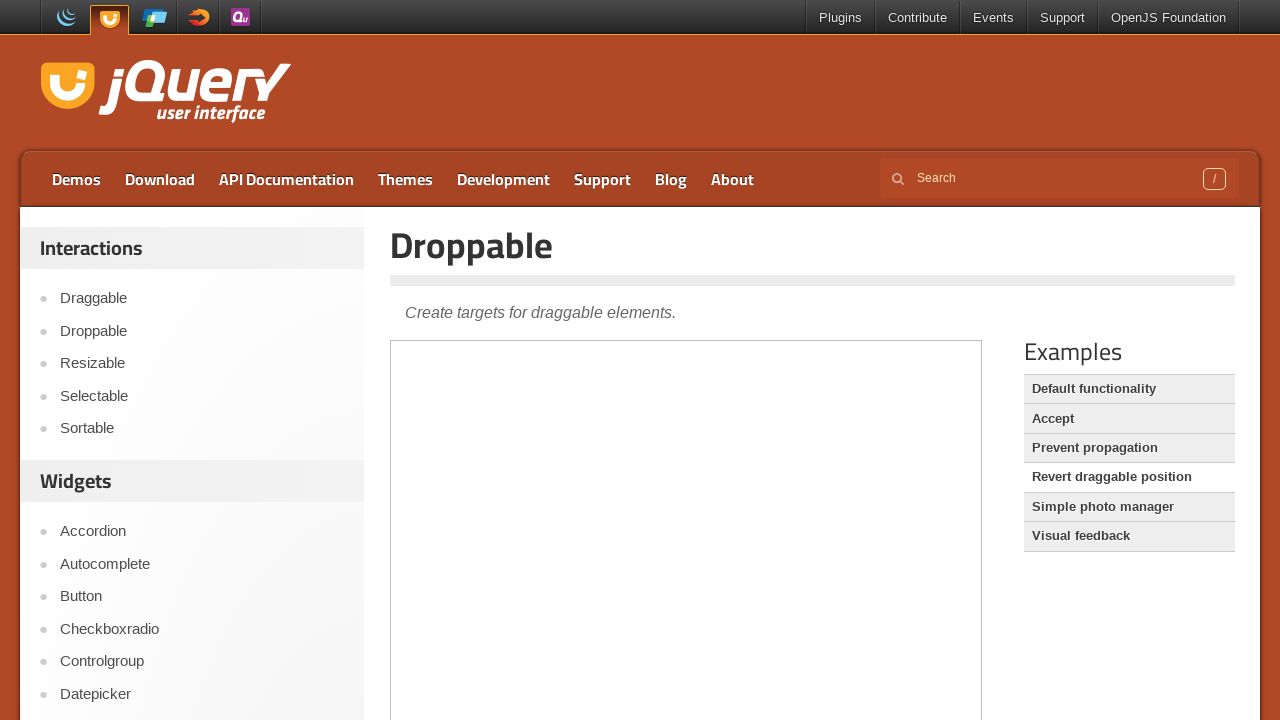

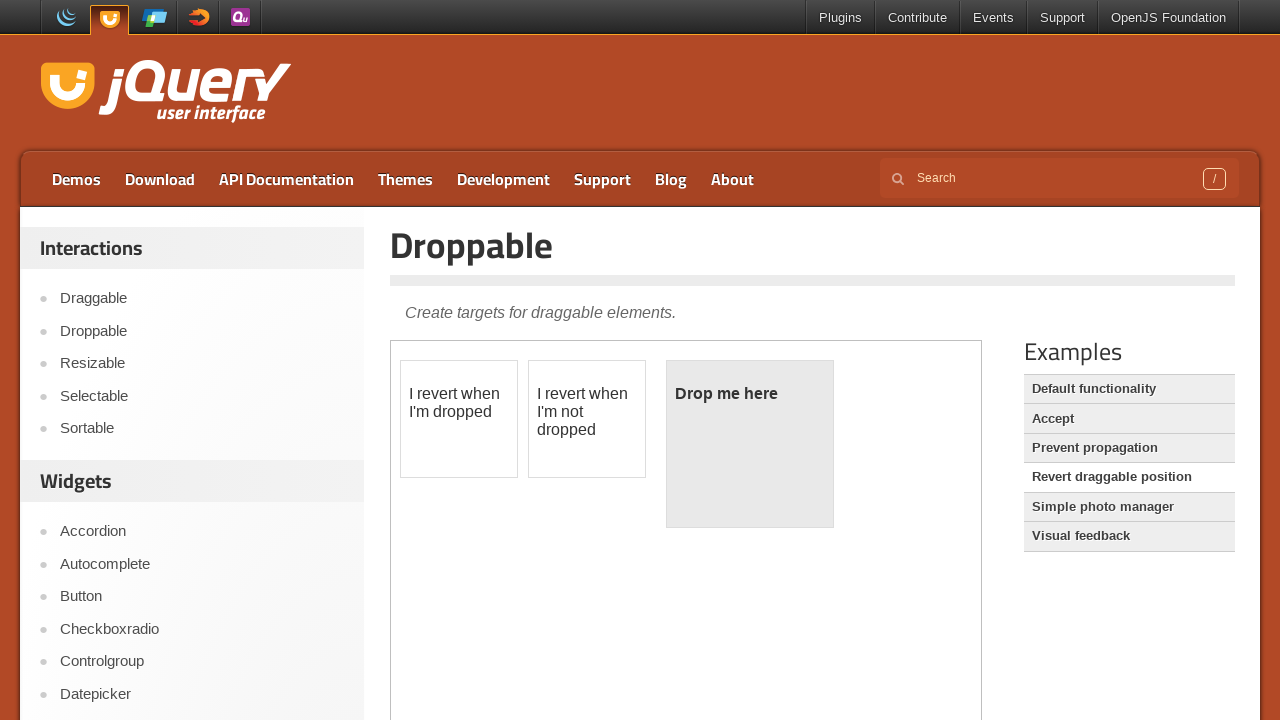